Tests checkbox functionality by clicking on checkboxes to toggle their state

Starting URL: https://the-internet.herokuapp.com/checkboxes

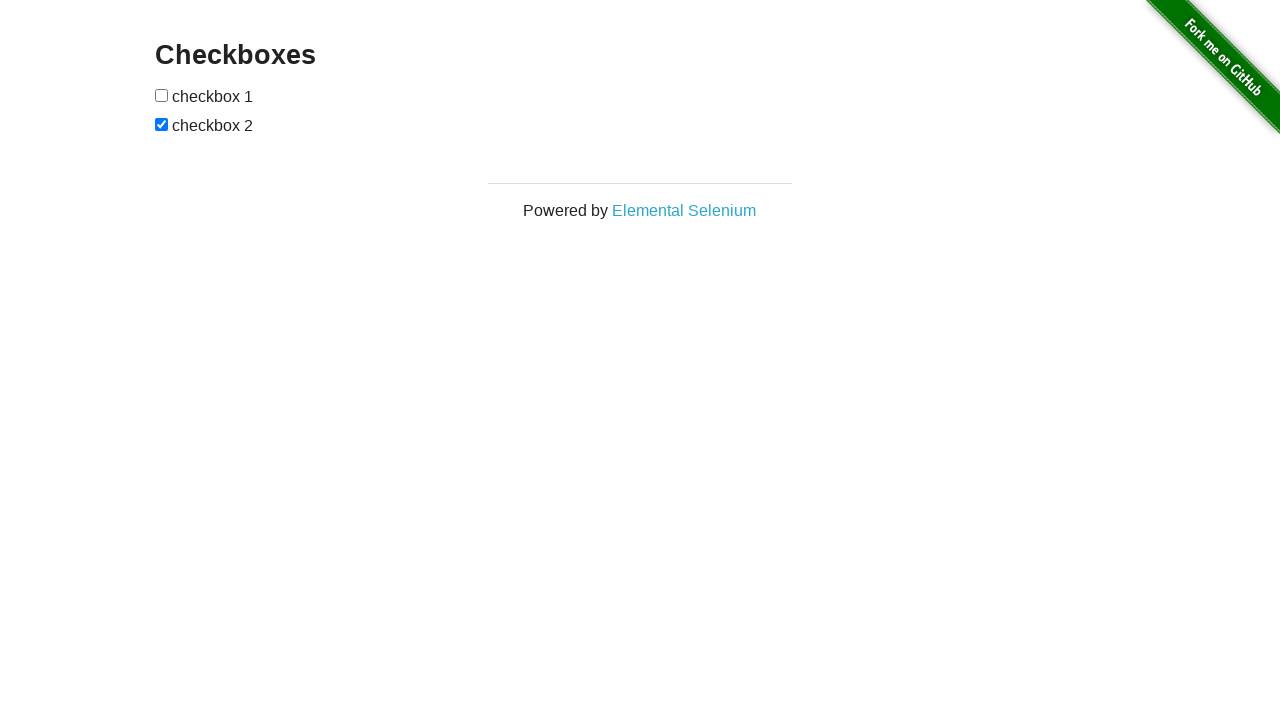

Clicked the first checkbox to toggle its state at (162, 95) on xpath=//input[1]
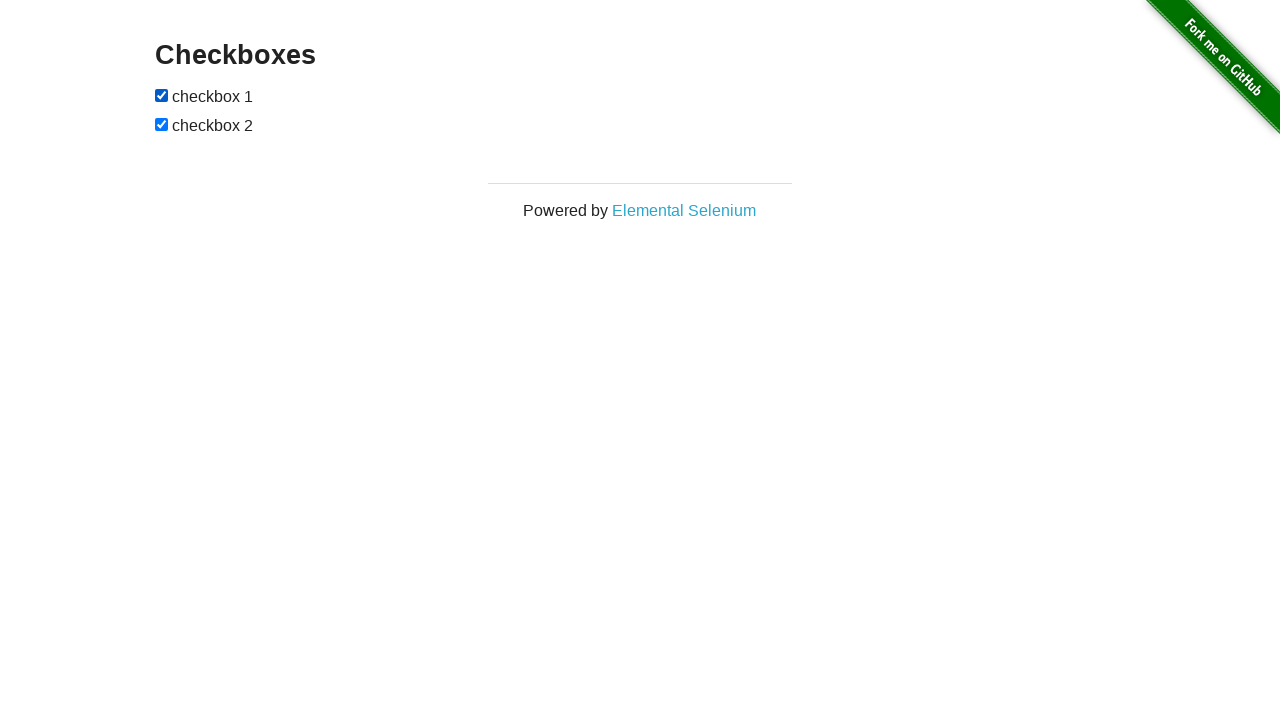

Located the second checkbox
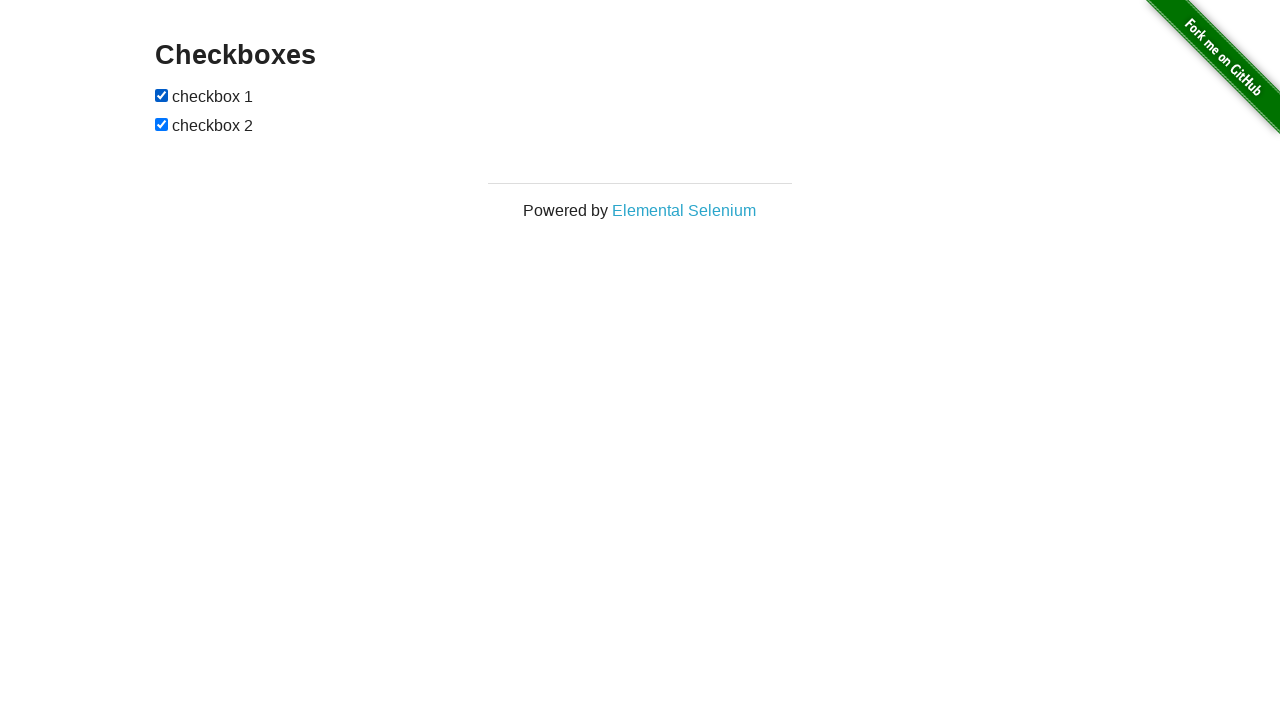

Verified that second checkbox is checked
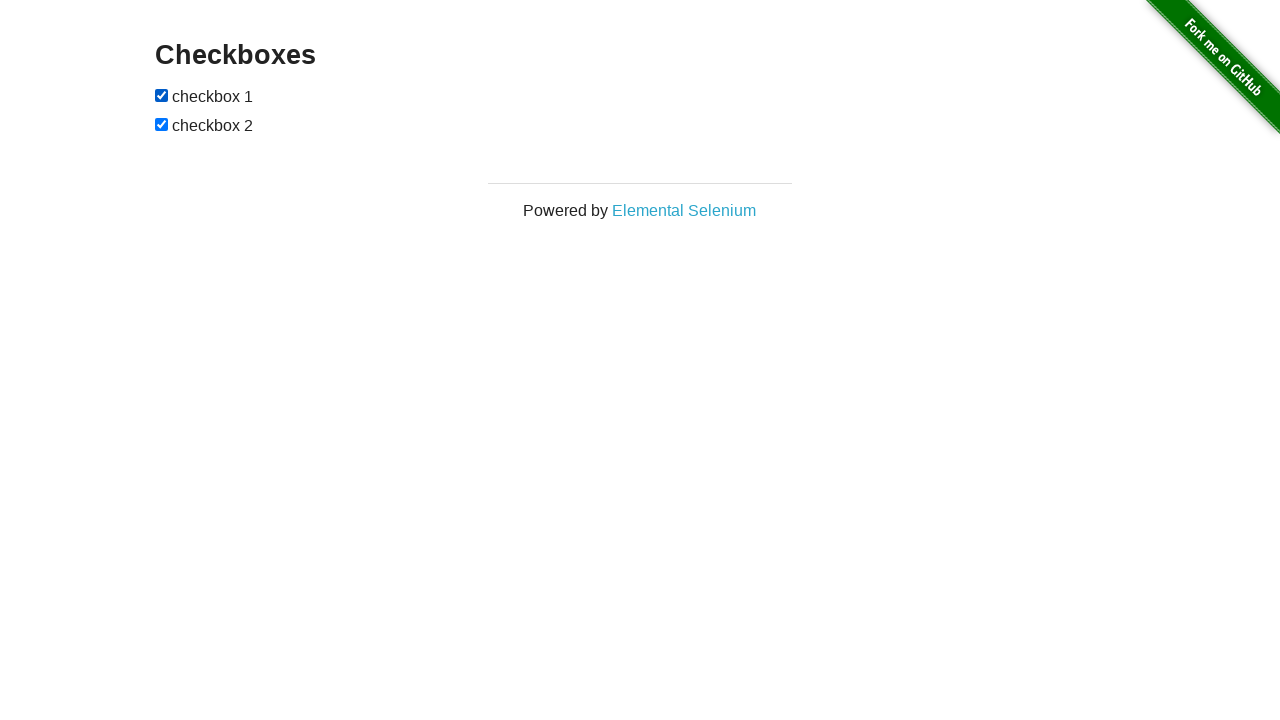

Clicked the second checkbox to unselect it at (162, 124) on xpath=//input[2]
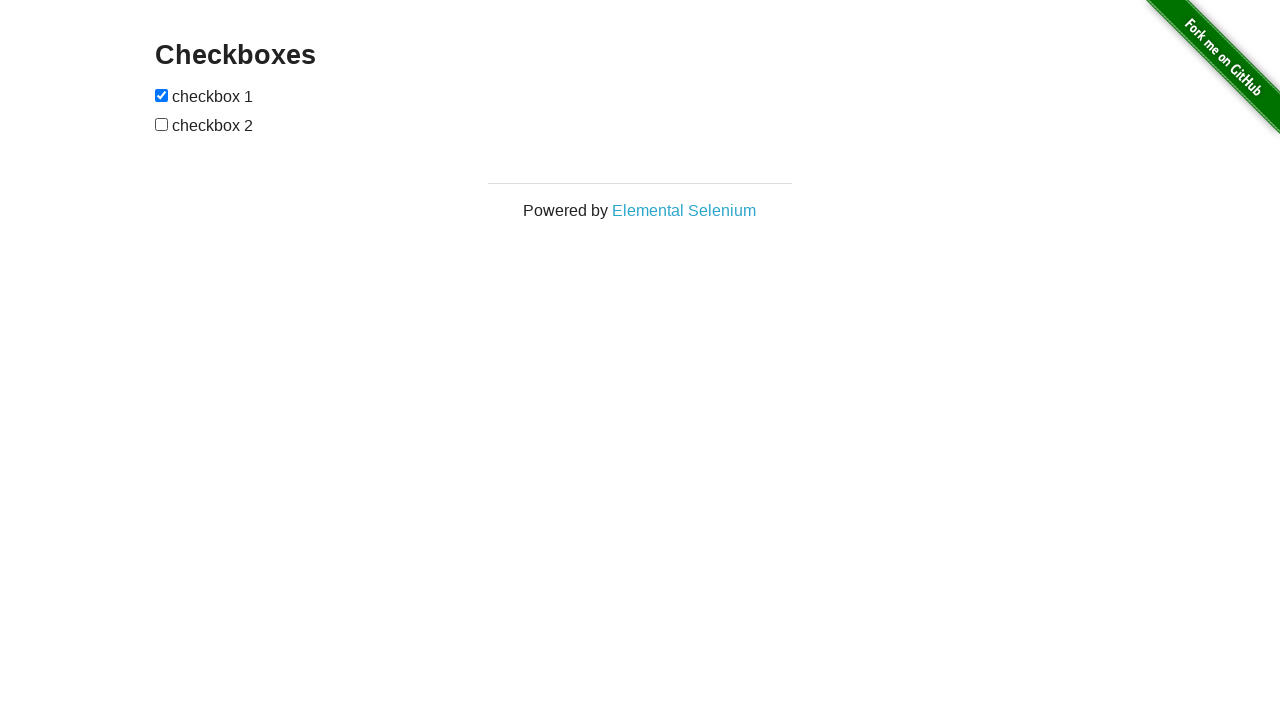

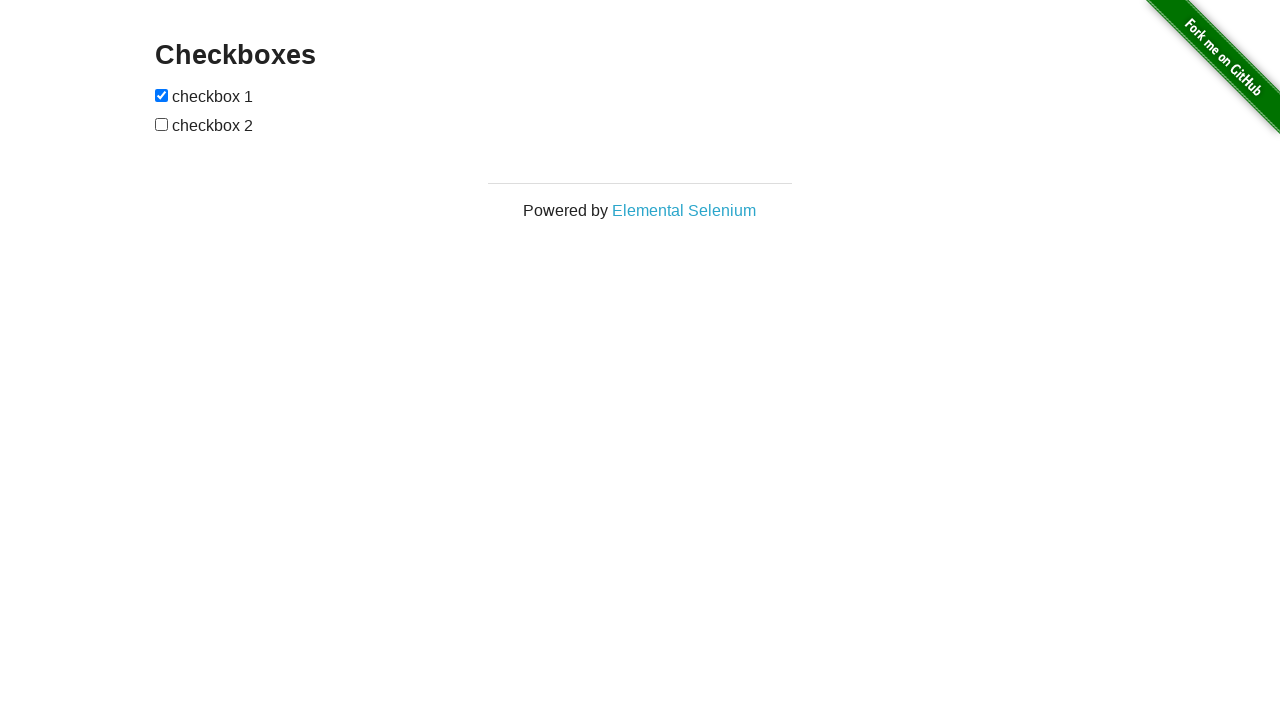